Tests drag and drop functionality on the jQuery UI droppable demo page by dragging an element and dropping it onto a target area within an iframe.

Starting URL: https://jqueryui.com/droppable/

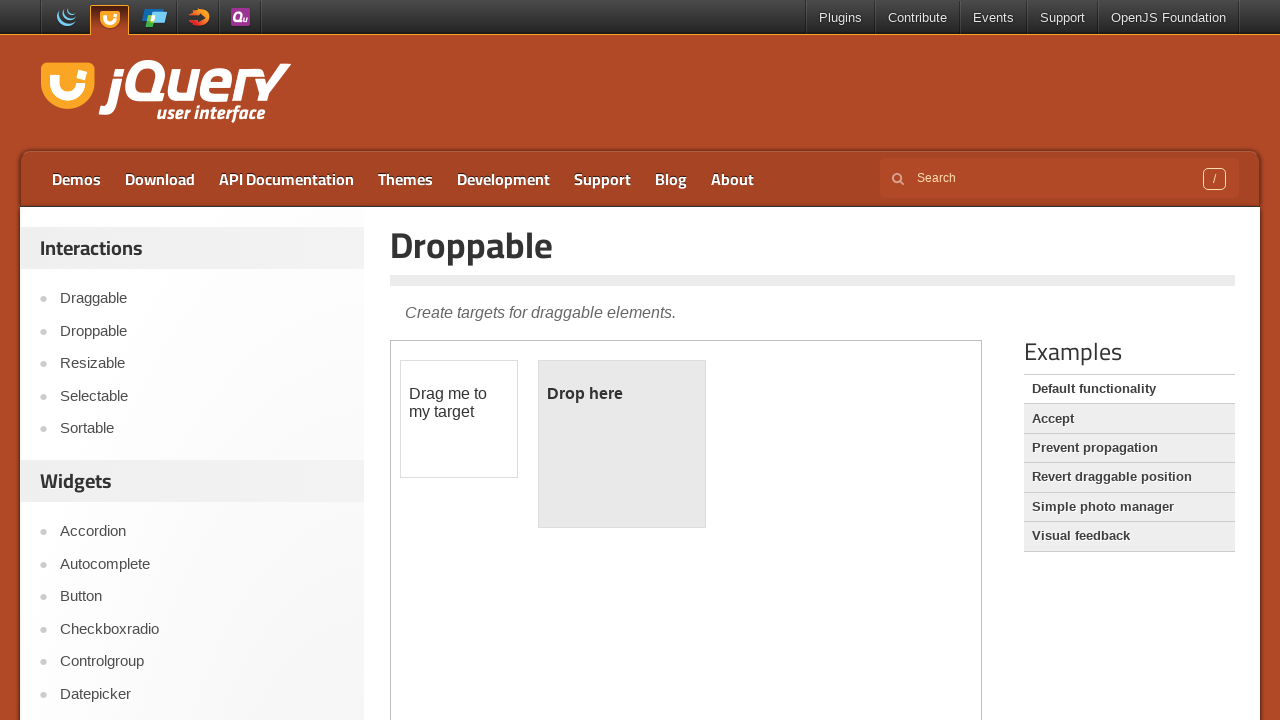

Located the iframe containing drag and drop elements
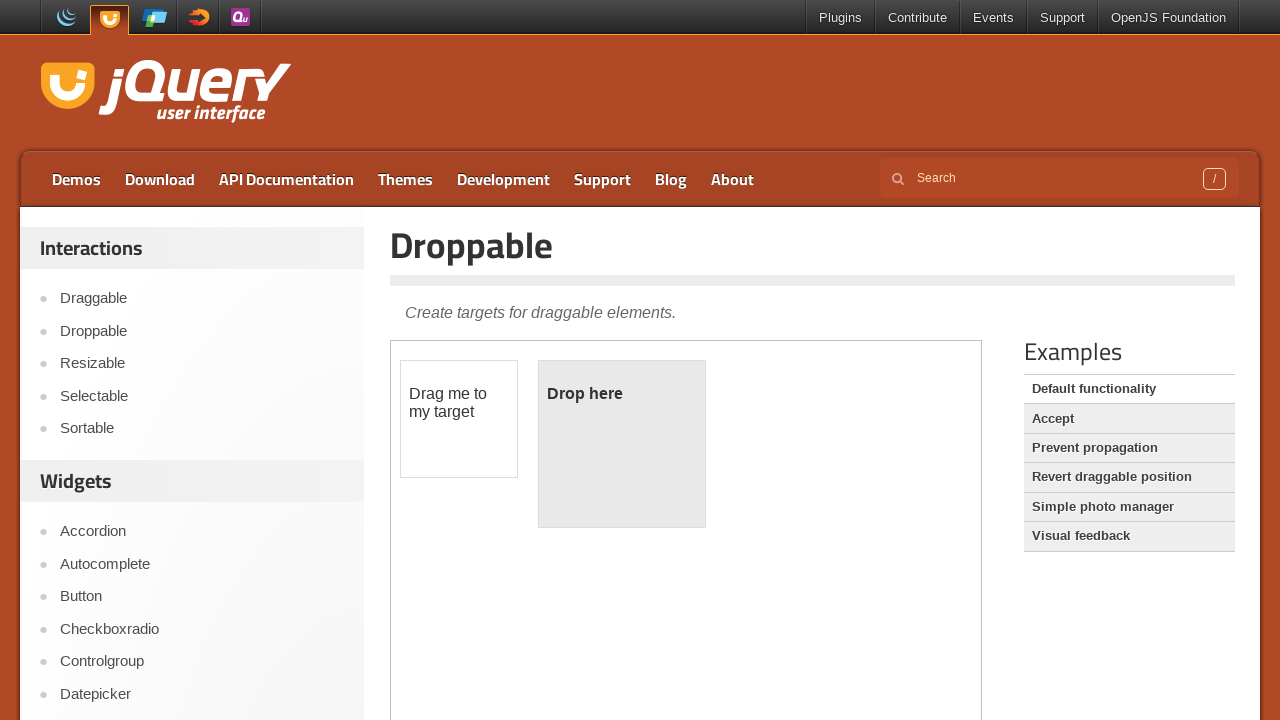

Located the draggable element within iframe
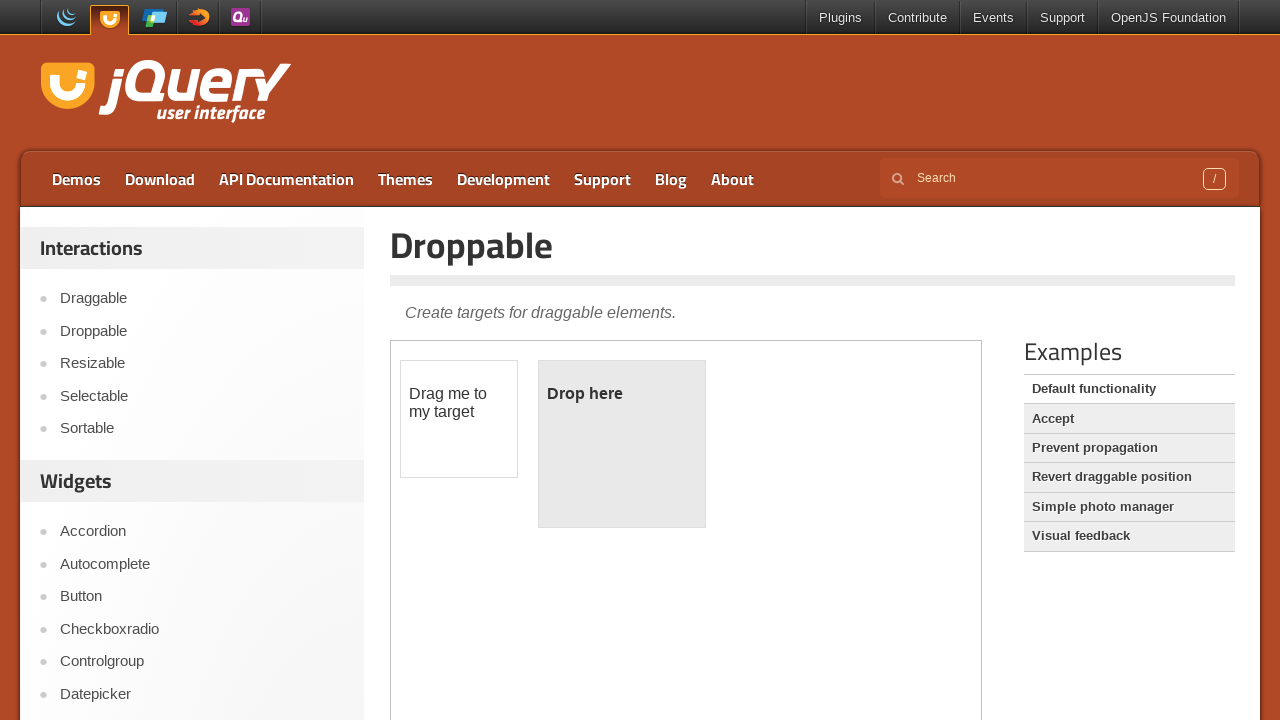

Located the droppable target element within iframe
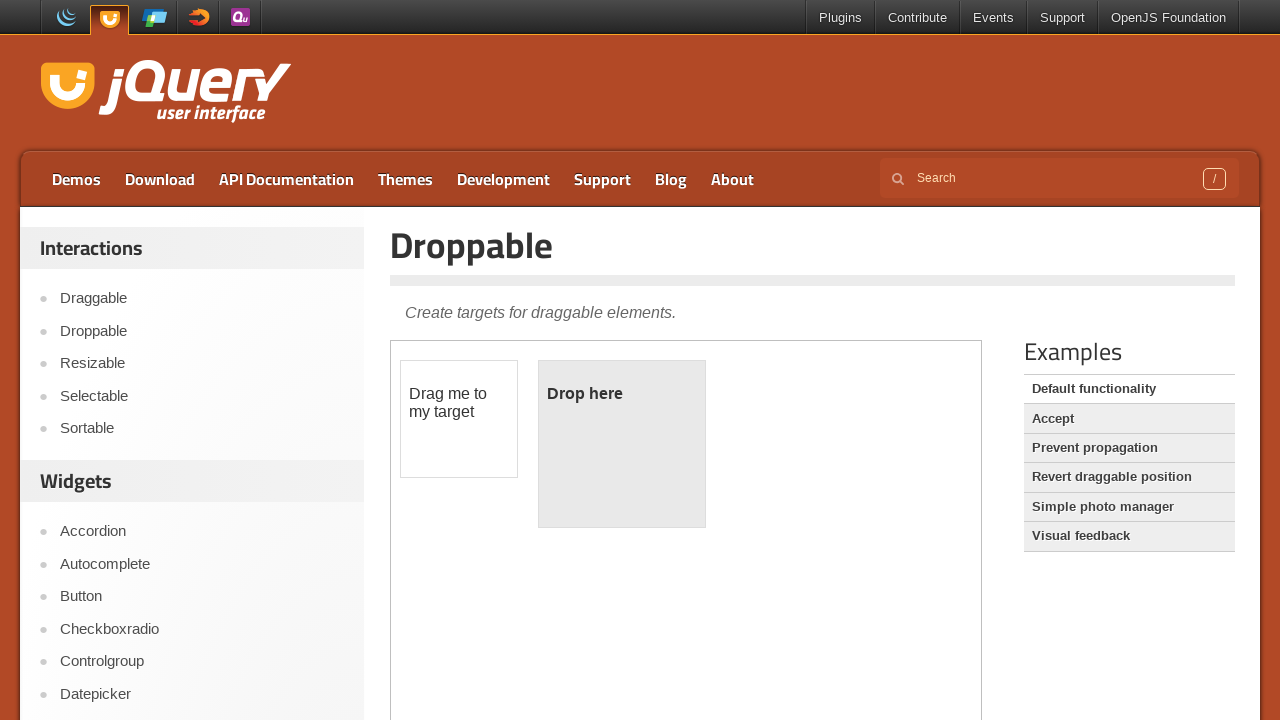

Successfully dragged draggable element and dropped it onto droppable target at (622, 444)
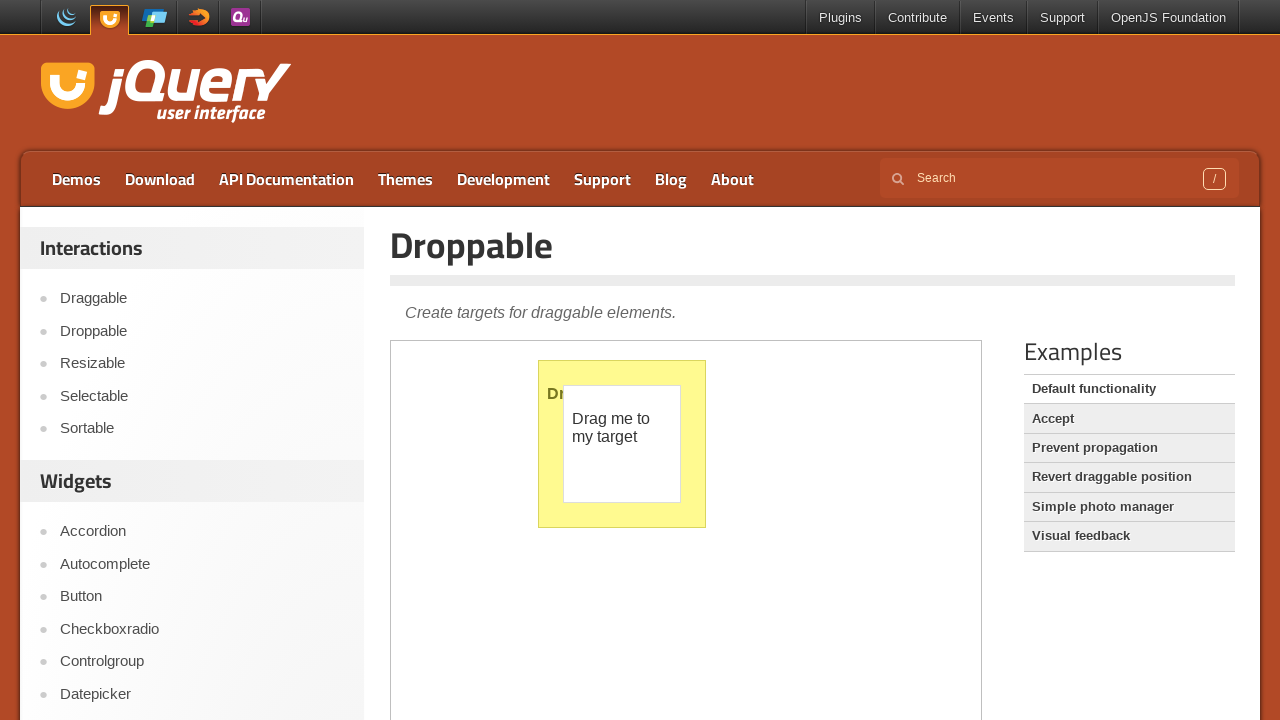

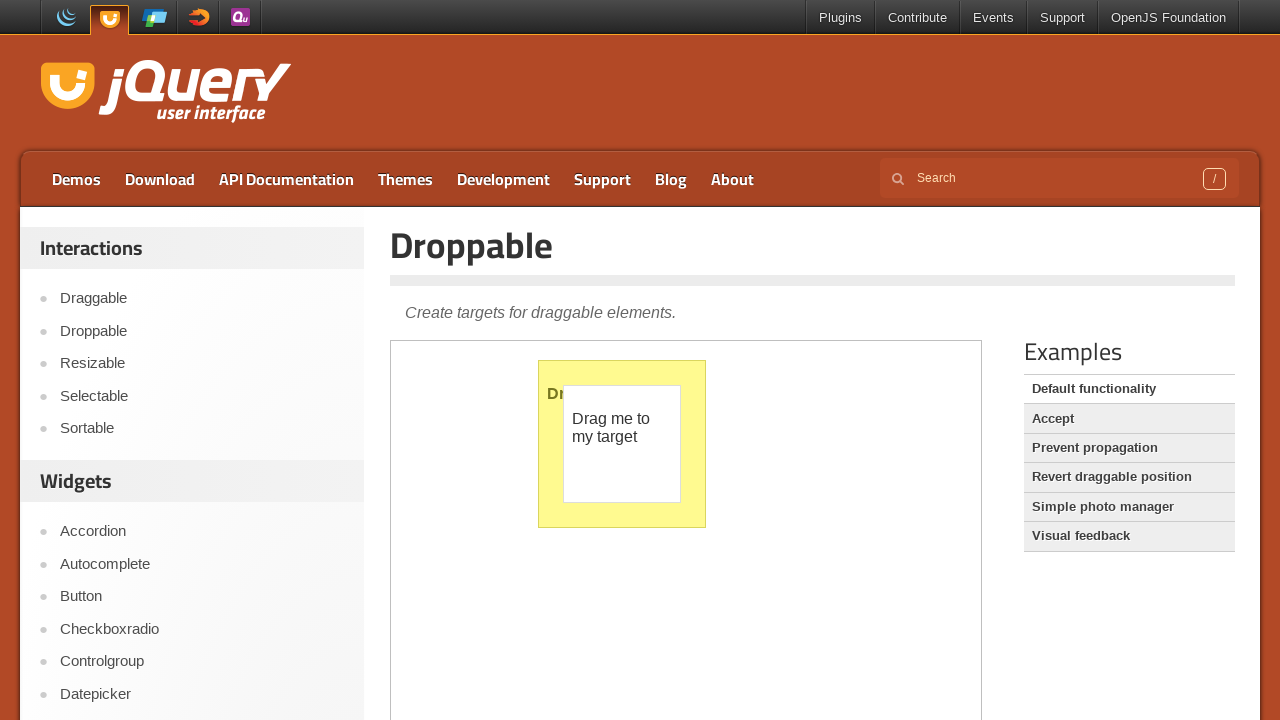